Tests username field validation with emojis and mixed case characters, length greater than 50.

Starting URL: https://buggy.justtestit.org/register

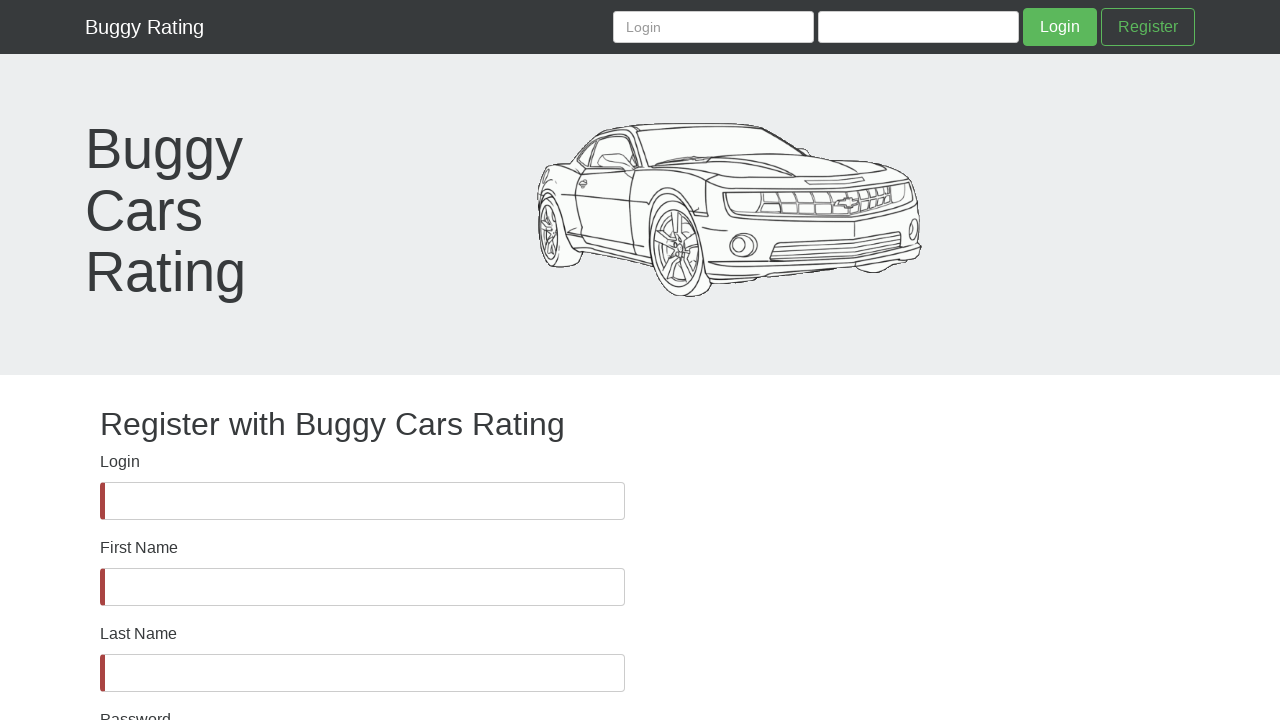

Username field is visible and ready for input
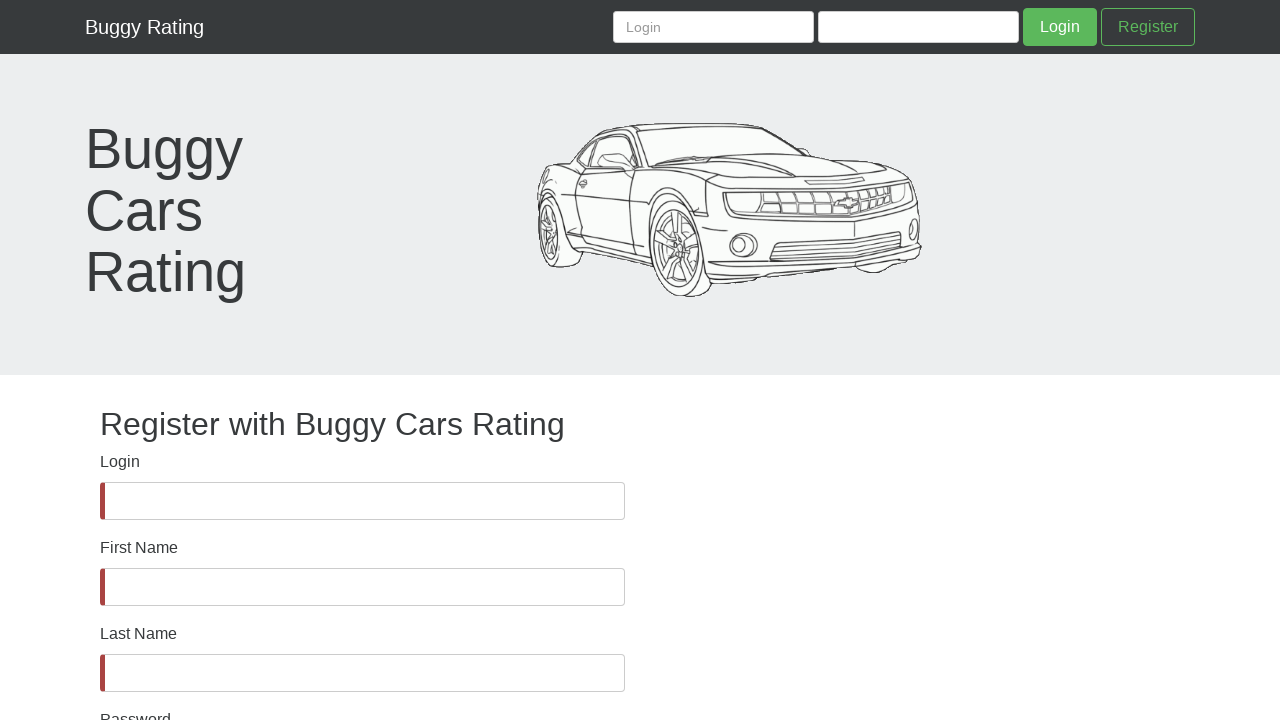

Filled username field with emojis and mixed case characters exceeding 50 characters on #username
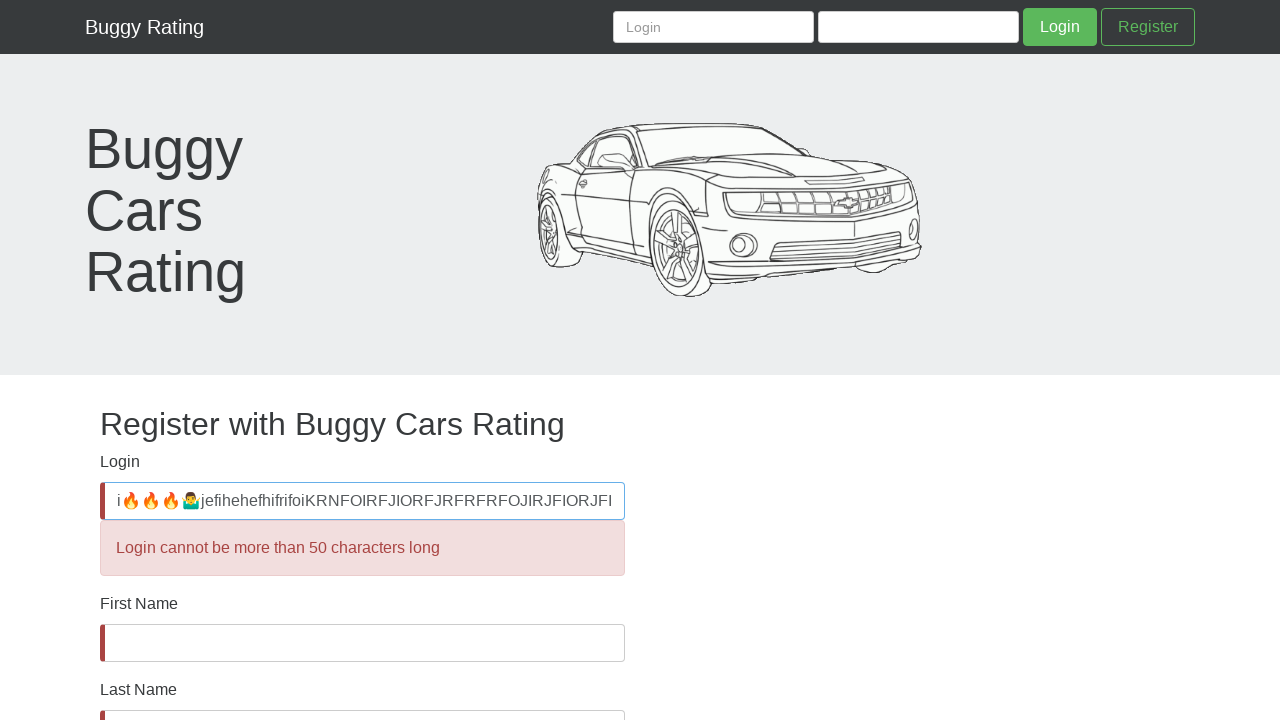

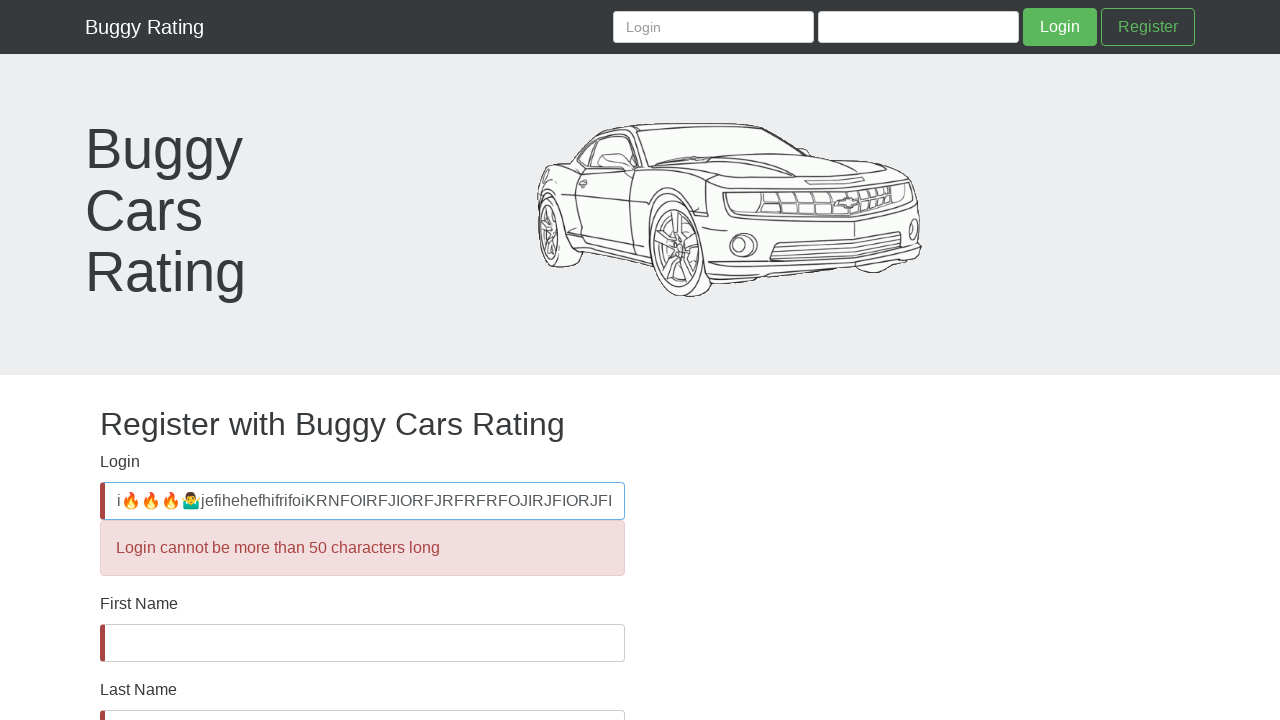